Tests drag and drop functionality by dragging a "Web Design" element and dropping it on the "About Us" element

Starting URL: http://javabykiran.com/playground/drag-and-drop

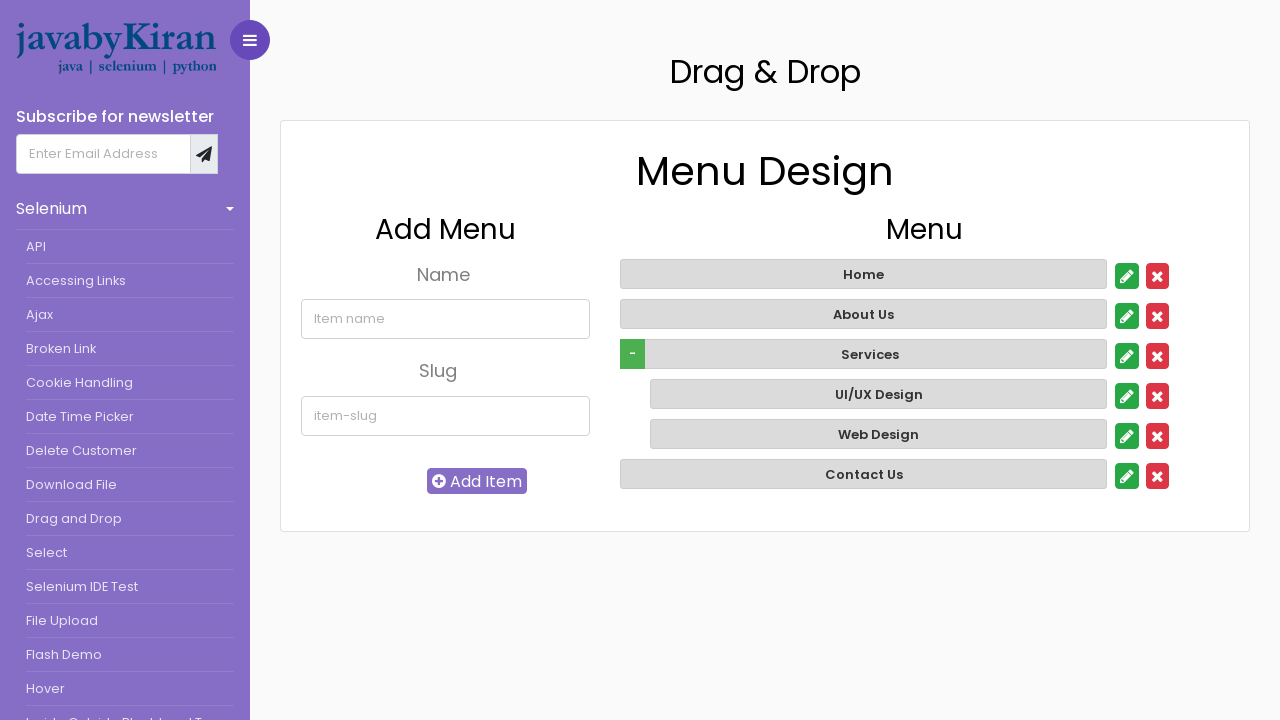

Located source element 'Web Design'
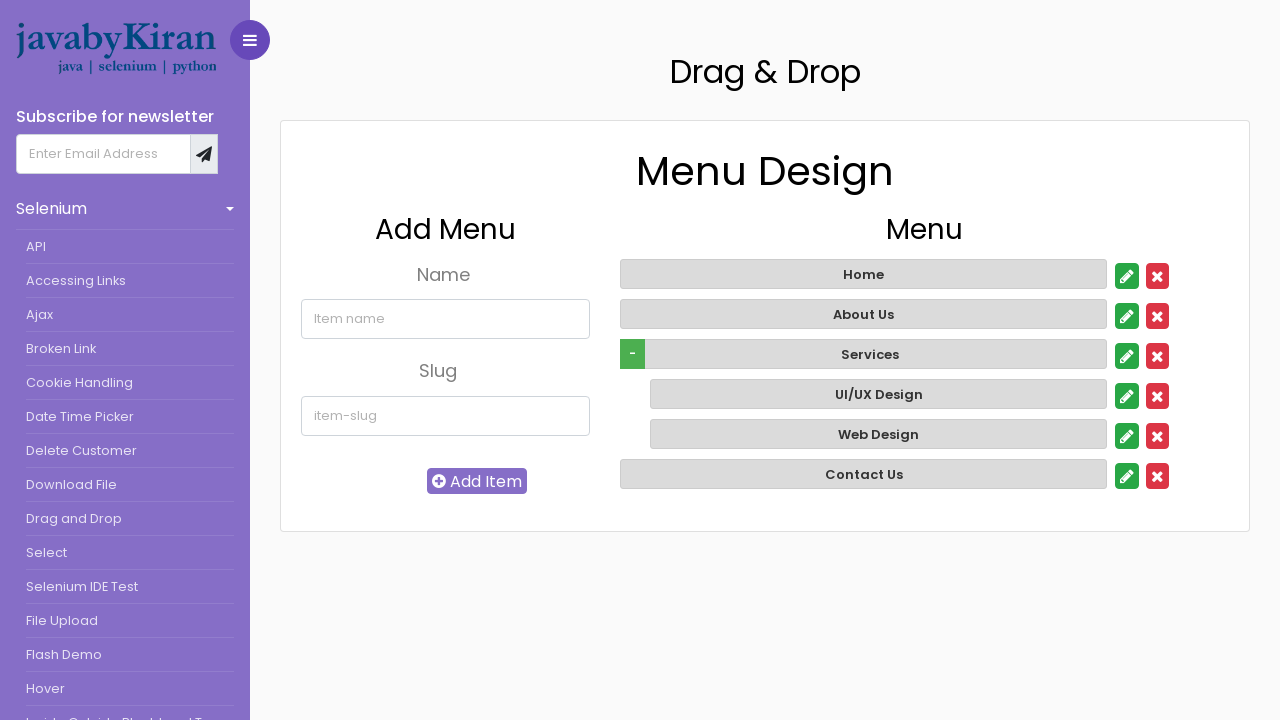

Located target element 'About Us'
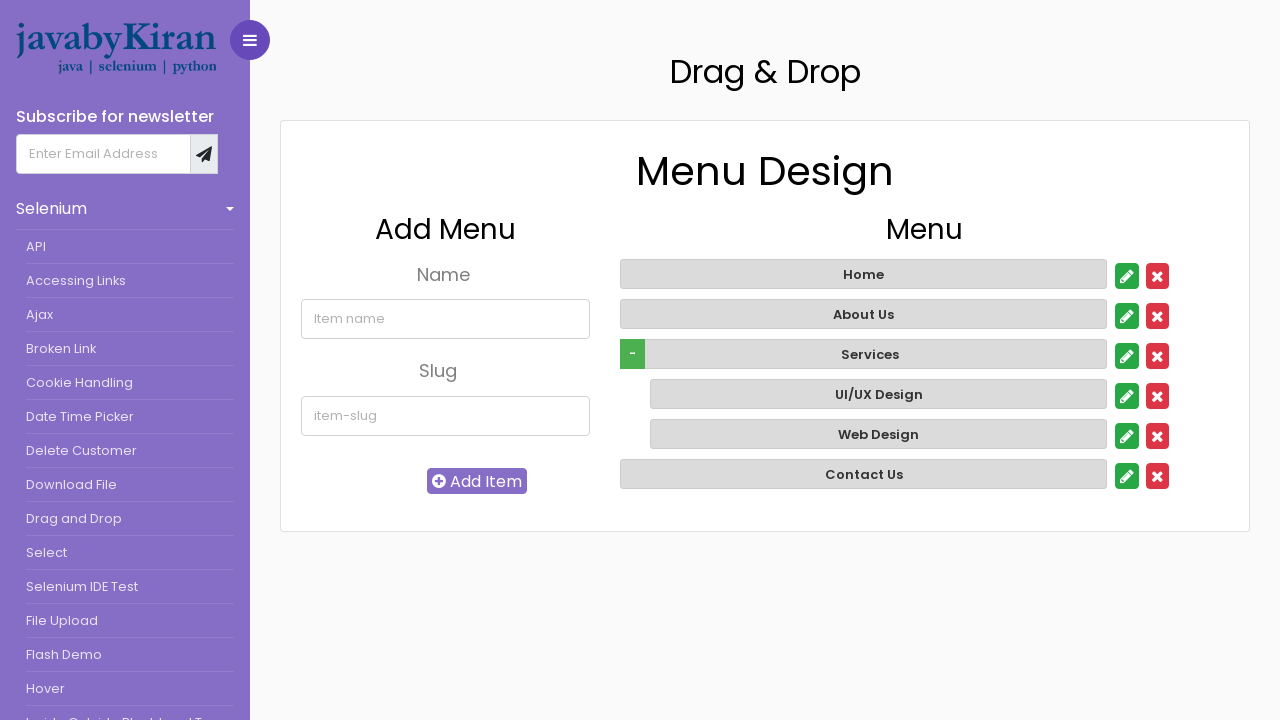

Dragged 'Web Design' element to 'About Us' element at (864, 314)
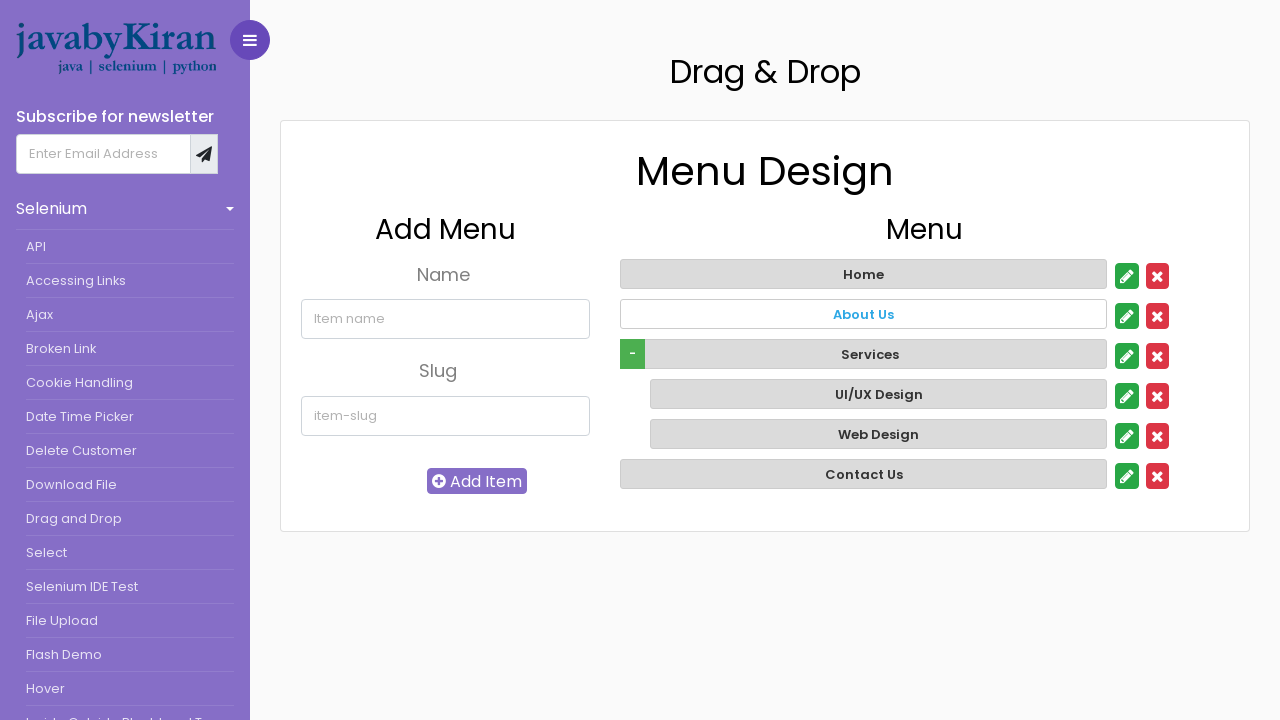

Re-located source element 'Web Design' for alternative drag method
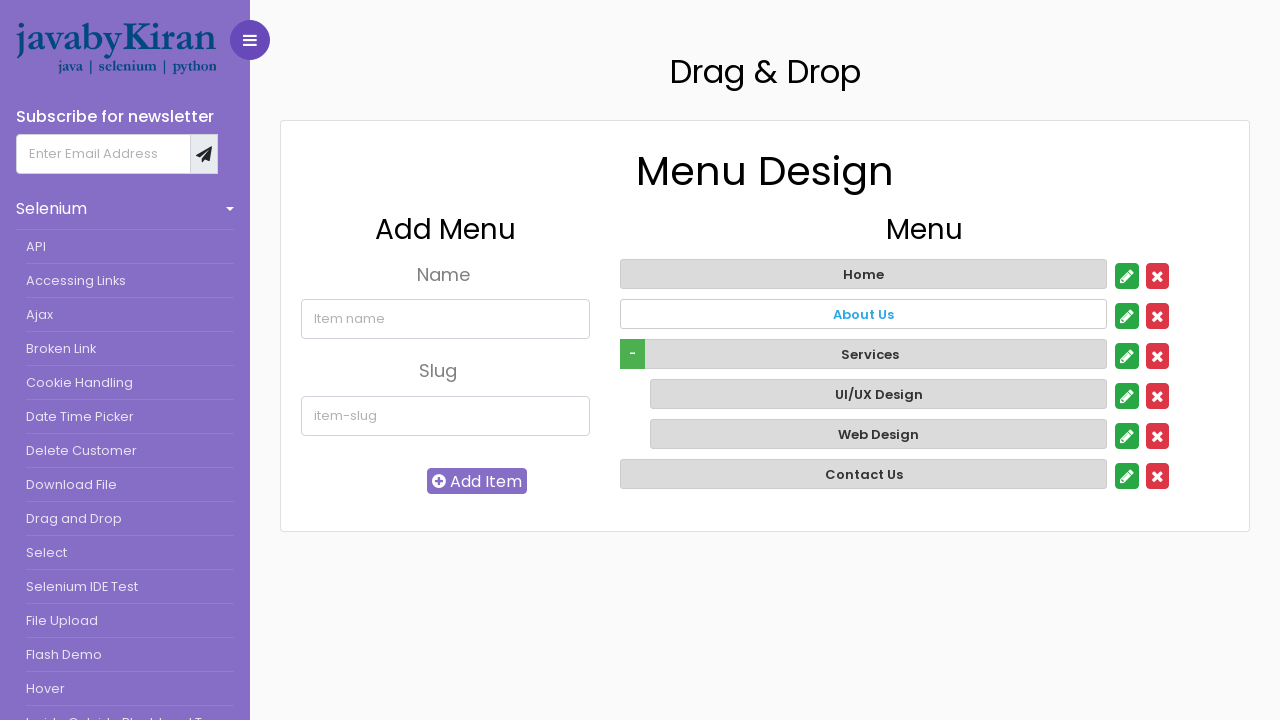

Re-located target element 'About Us' for alternative drag method
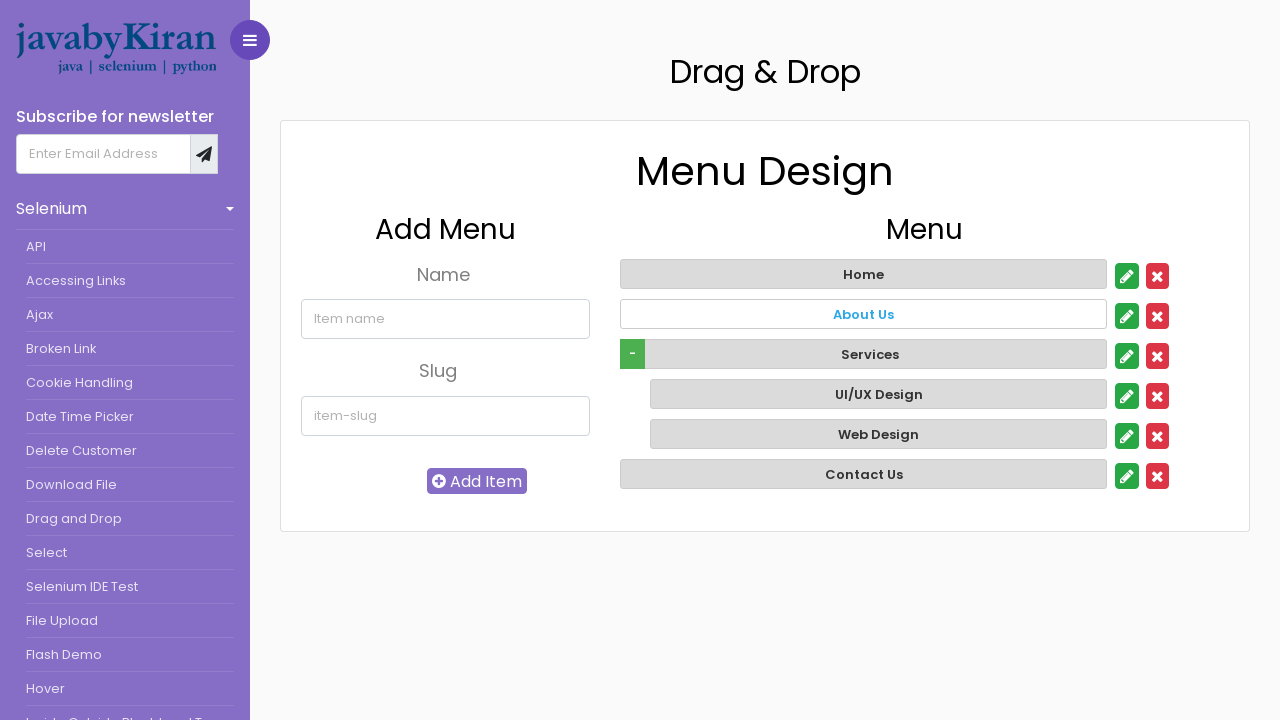

Hovered over 'Web Design' element at (879, 434) on xpath=//div[text()='Web Design ']
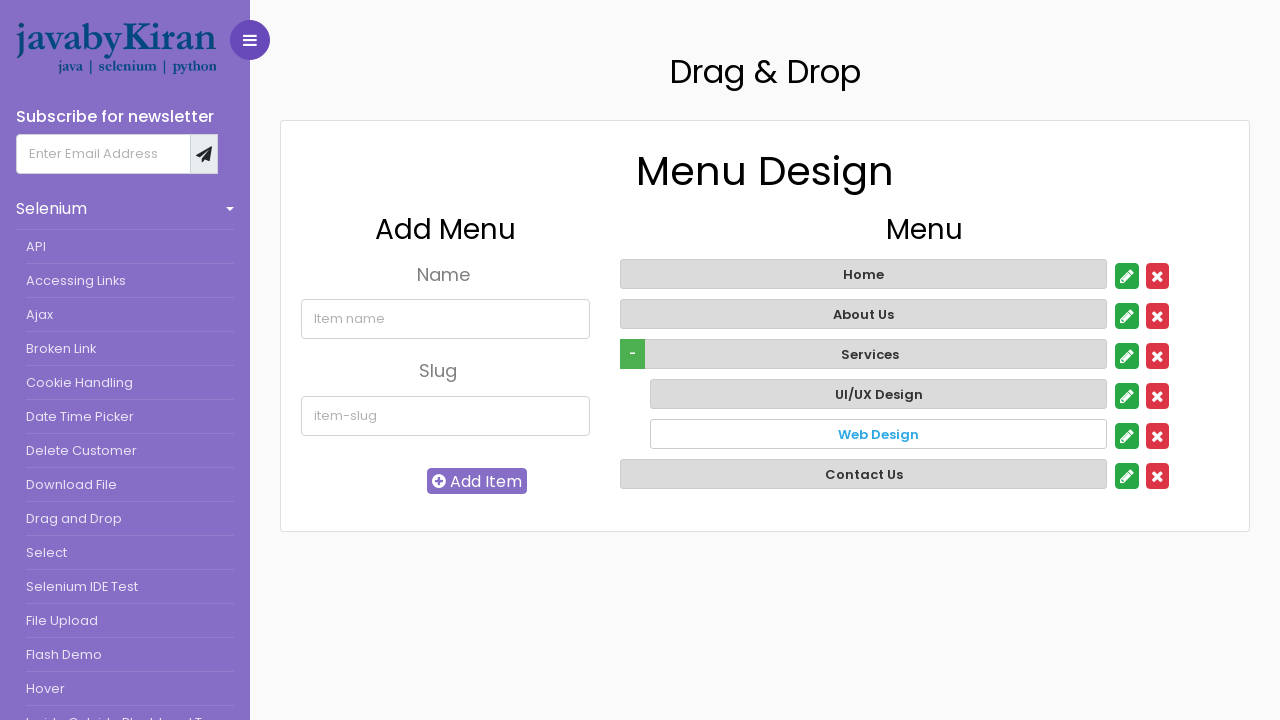

Mouse button pressed down on 'Web Design' element at (879, 434)
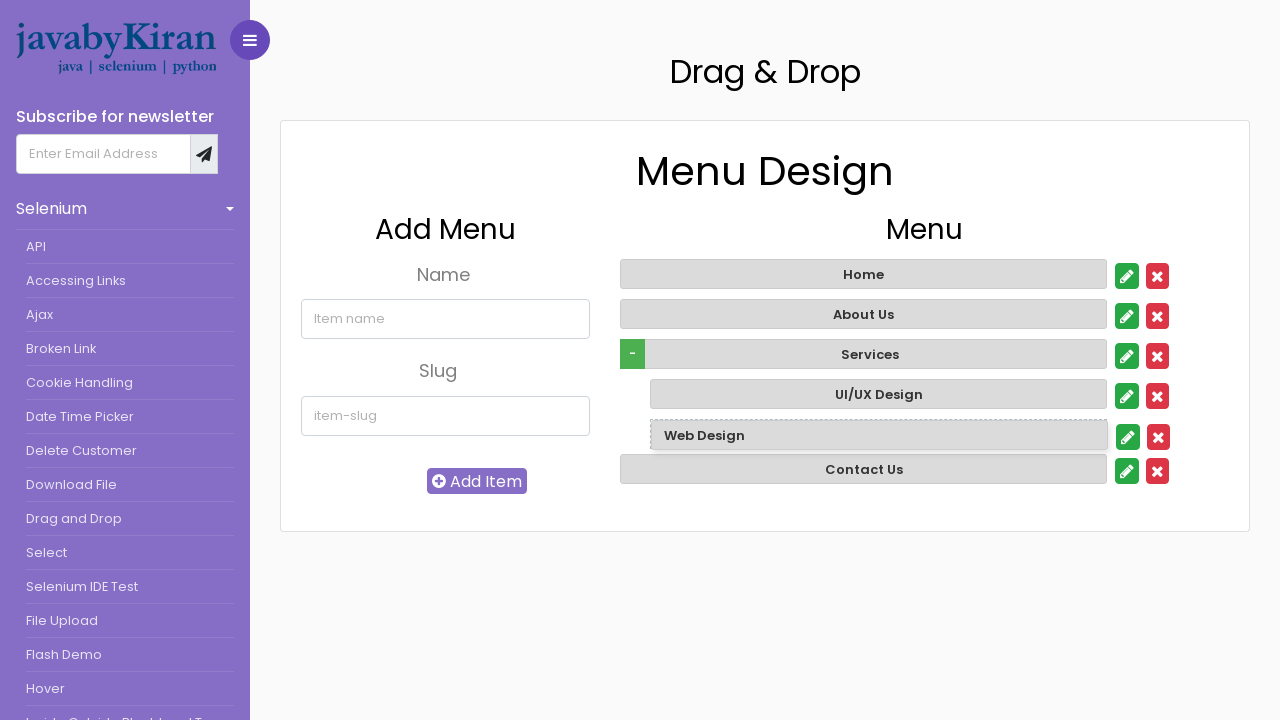

Moved mouse to 'About Us' element at (864, 314) on xpath=//div[text()='About Us']
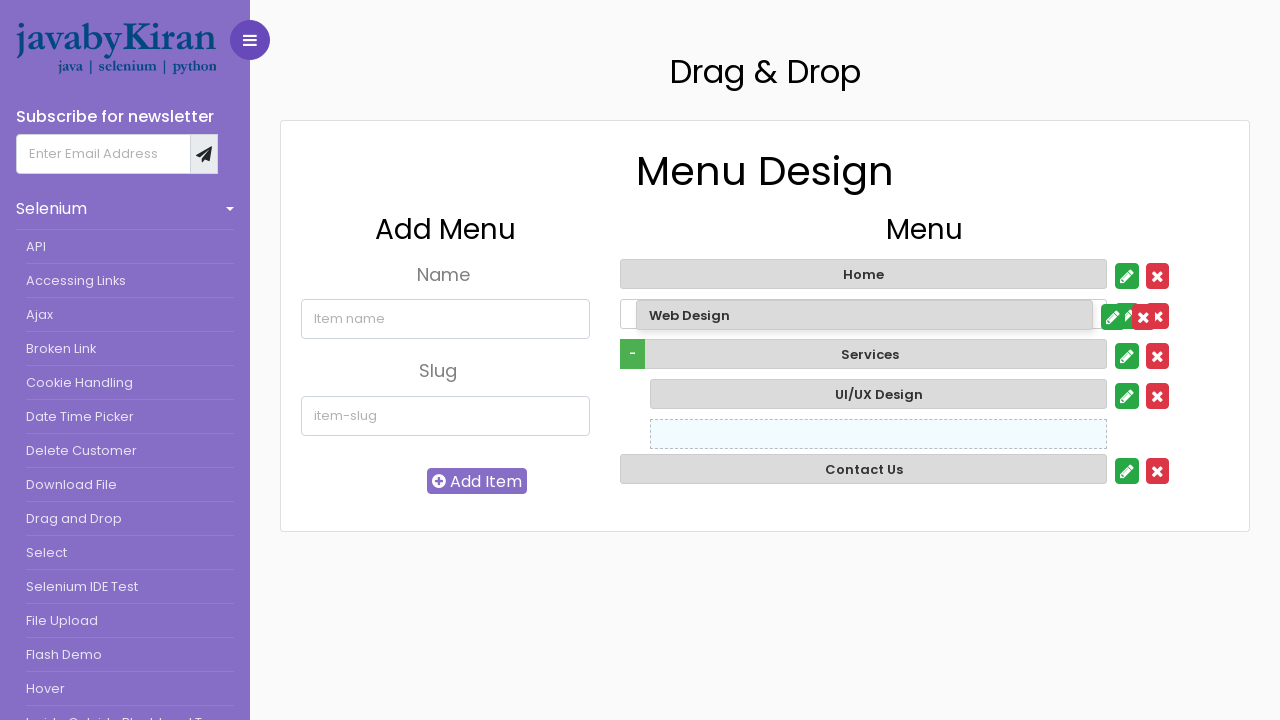

Released mouse button on 'About Us' element - drag and drop completed at (864, 314)
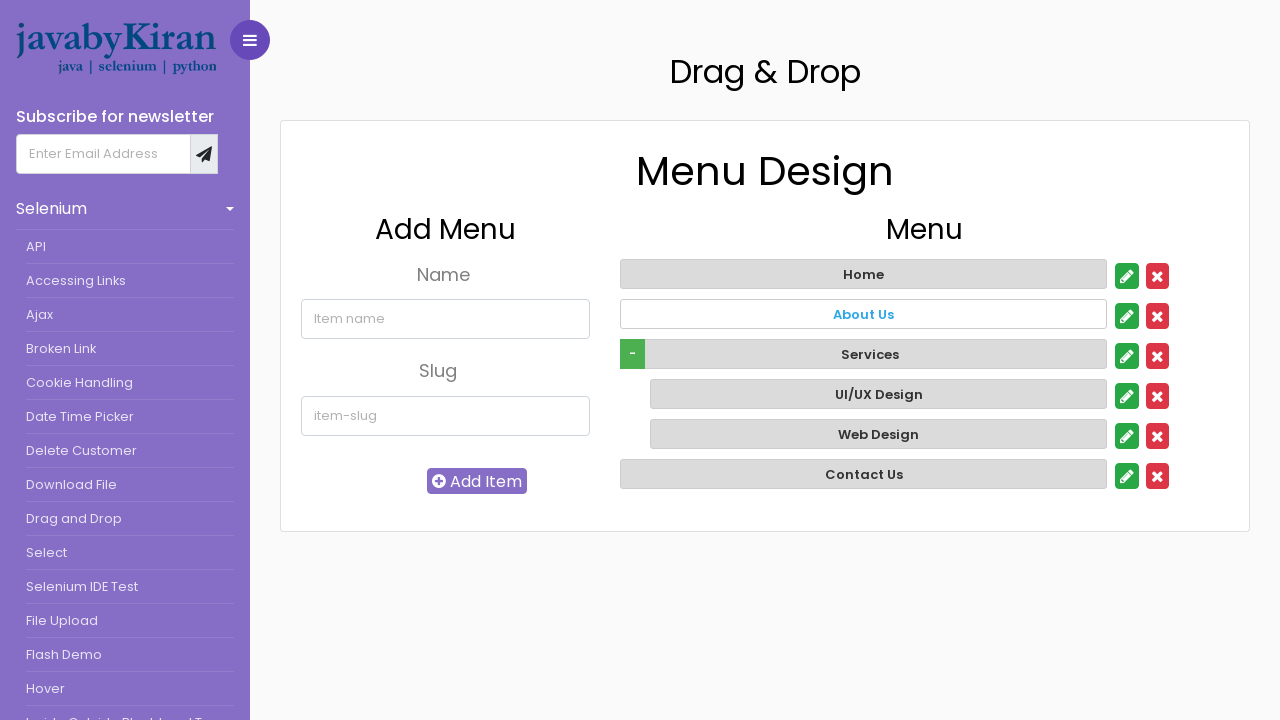

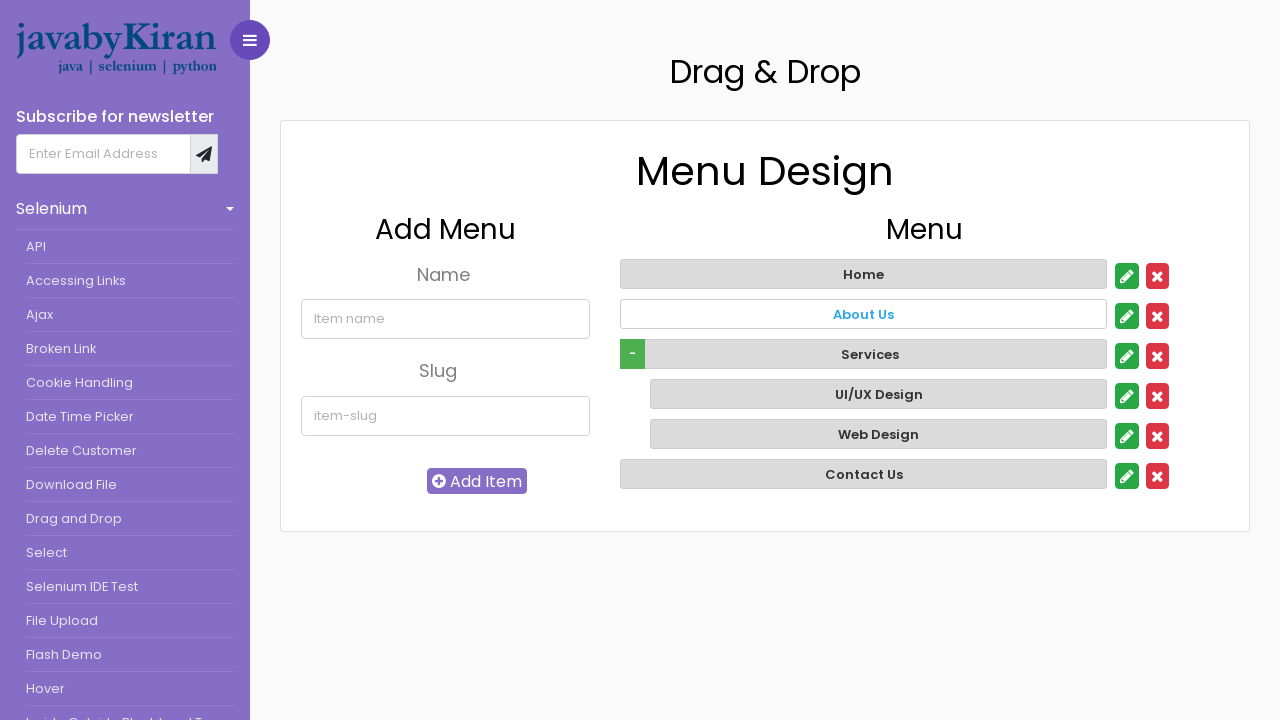